Navigates to a webpage and scrolls to the bottom of the page using JavaScript

Starting URL: https://www.guru99.com/scroll-up-down-selenium-webdriver.html

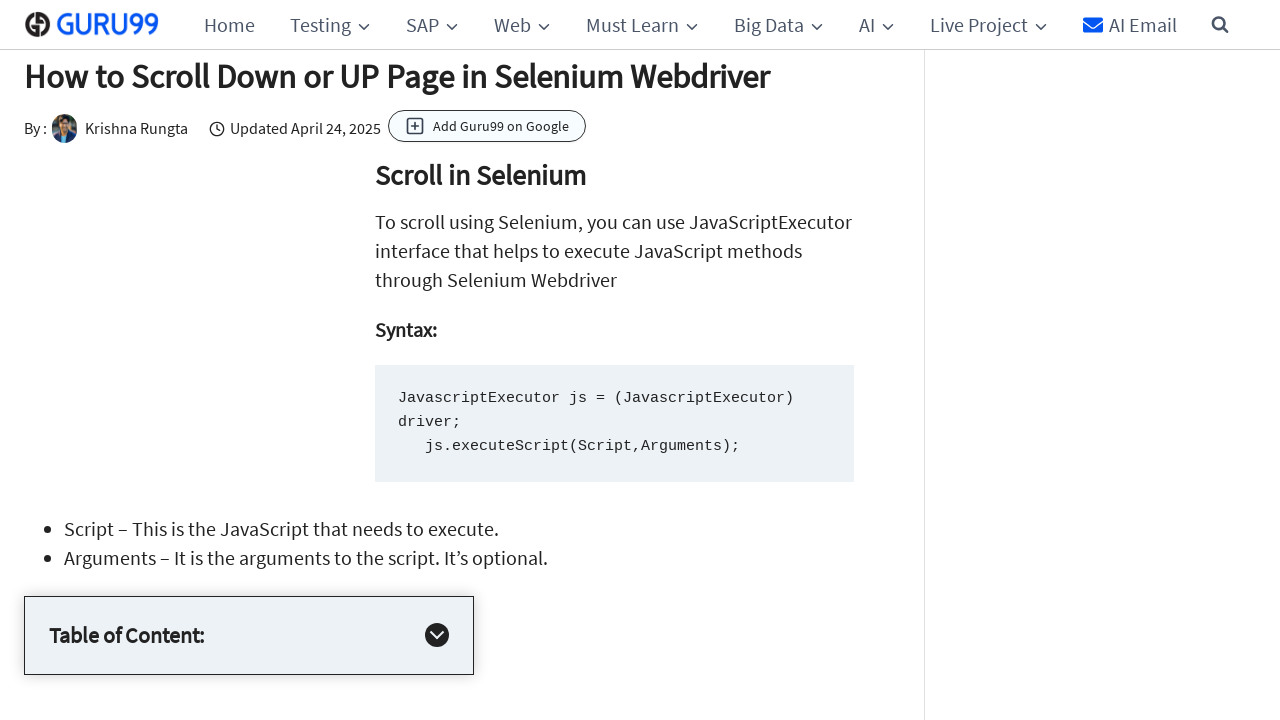

Navigated to Guru99 scroll page
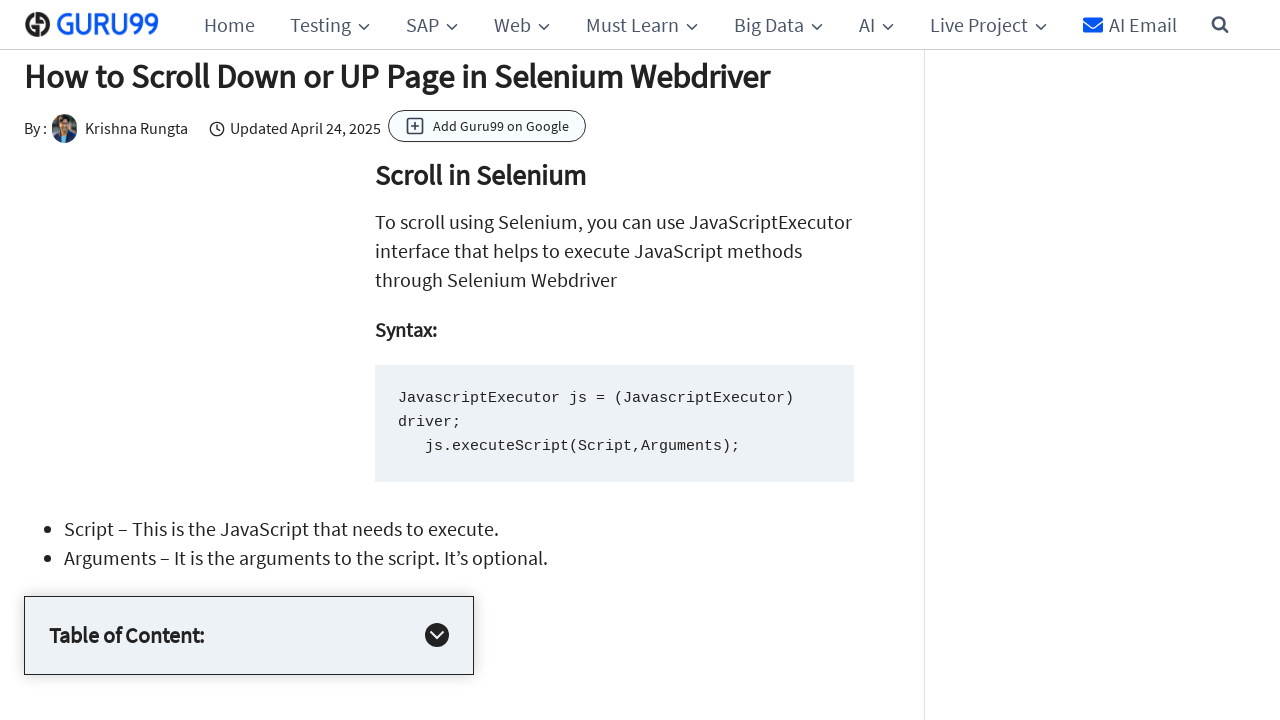

Scrolled to the bottom of the page using JavaScript
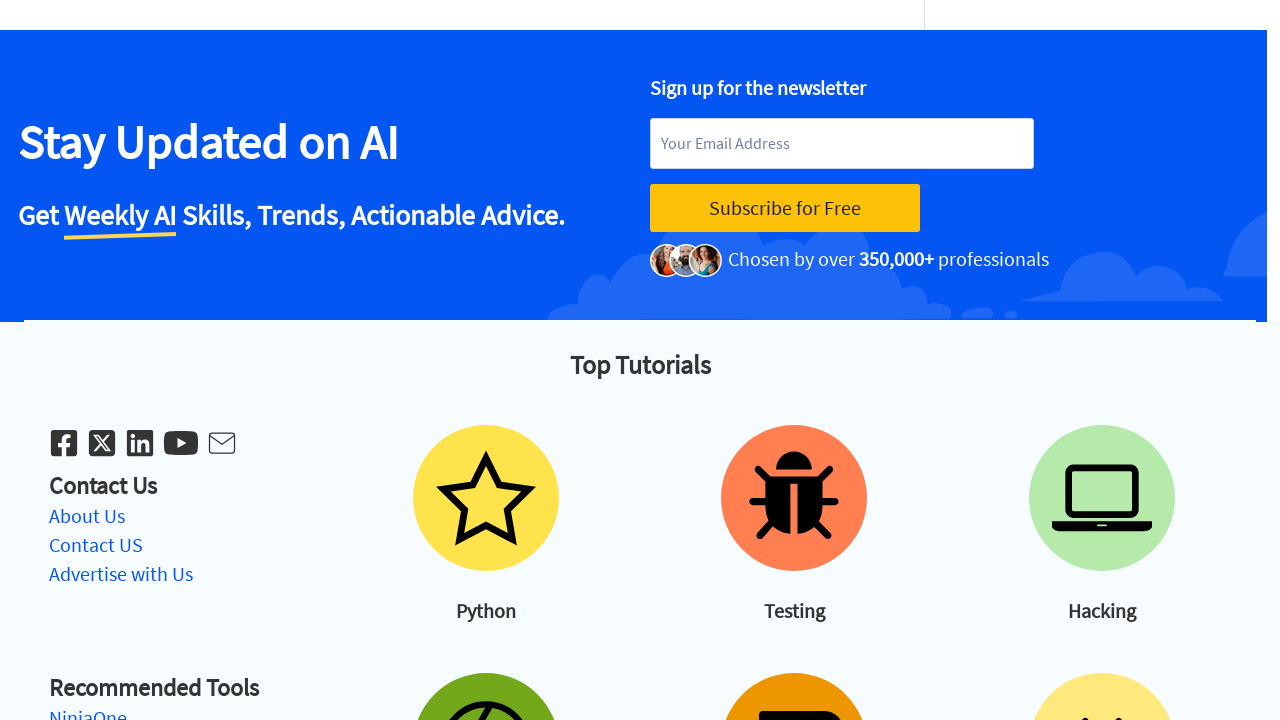

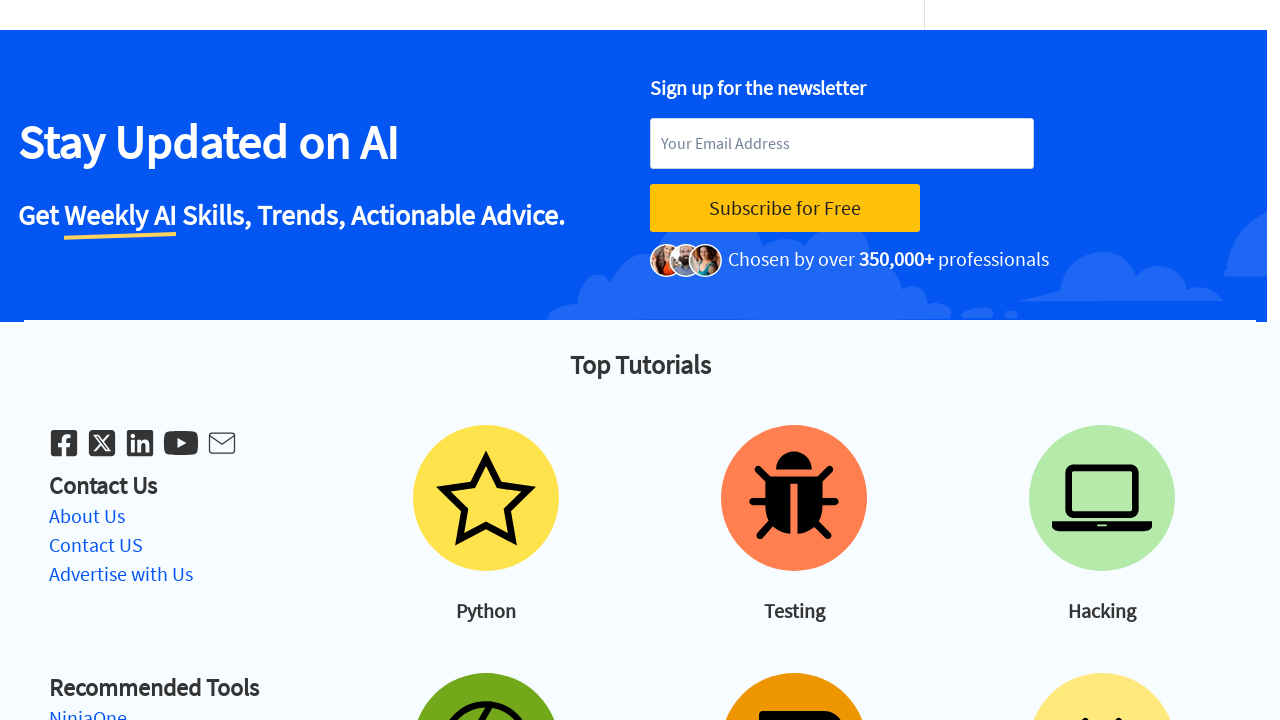